Tests checkbox functionality by verifying initial state and toggling the first checkbox

Starting URL: https://the-internet.herokuapp.com/checkboxes

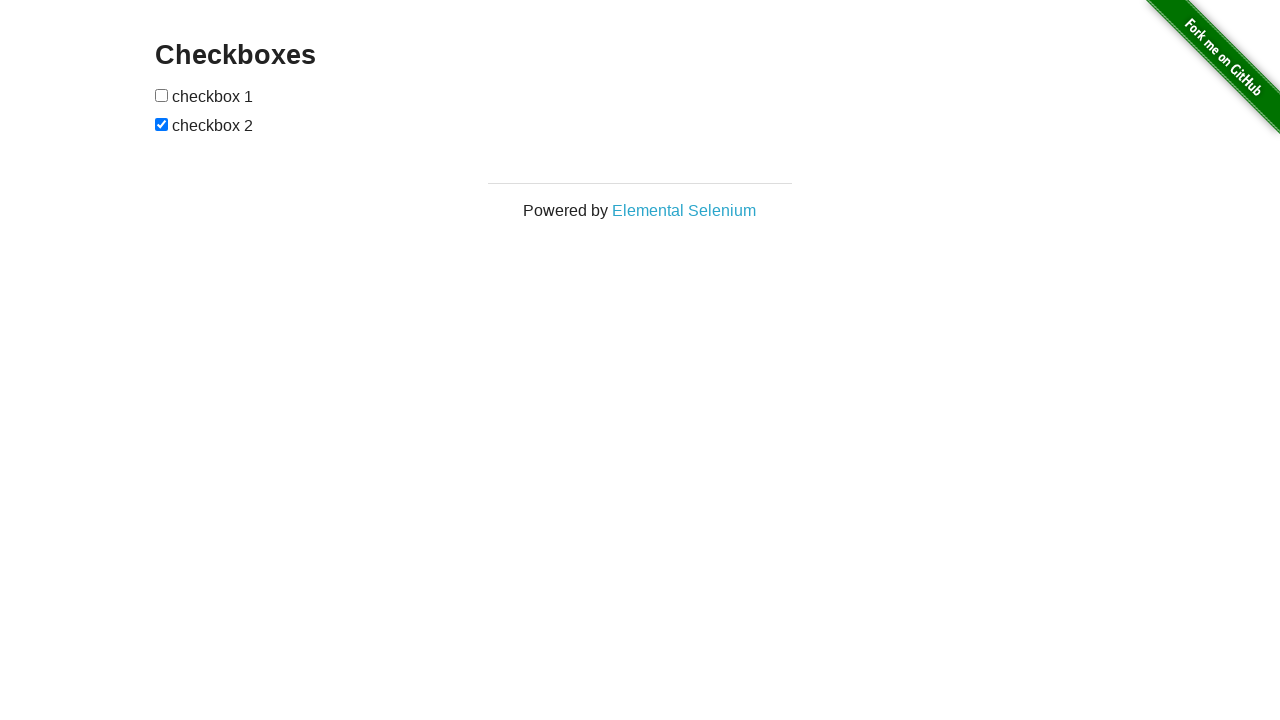

Located all checkboxes on the page
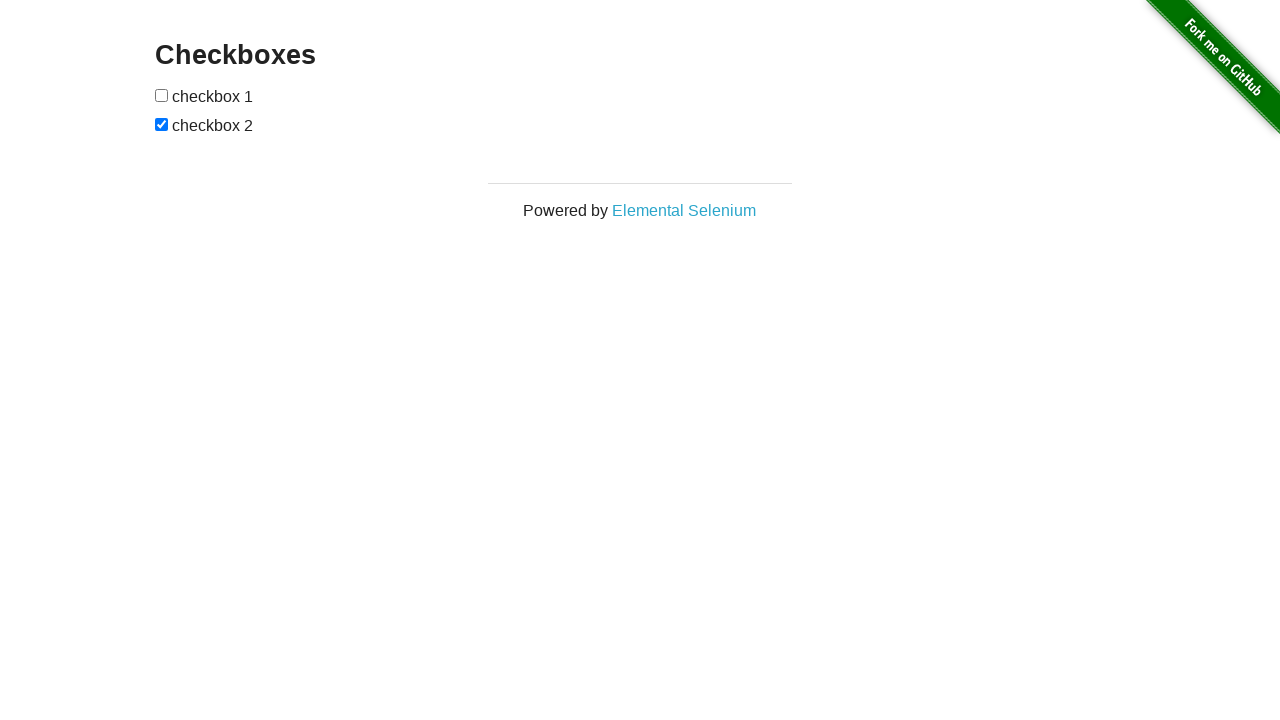

Verified first checkbox is unchecked initially
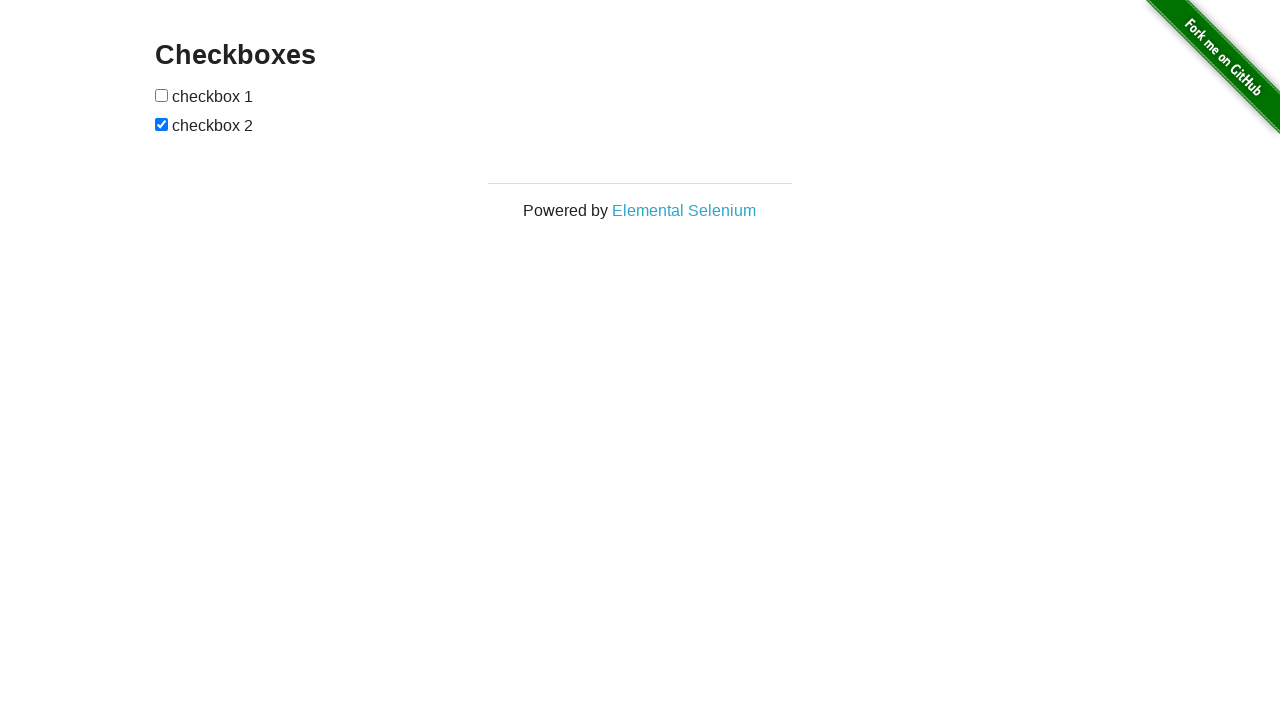

Clicked first checkbox to toggle it at (162, 95) on input[type='checkbox'] >> nth=0
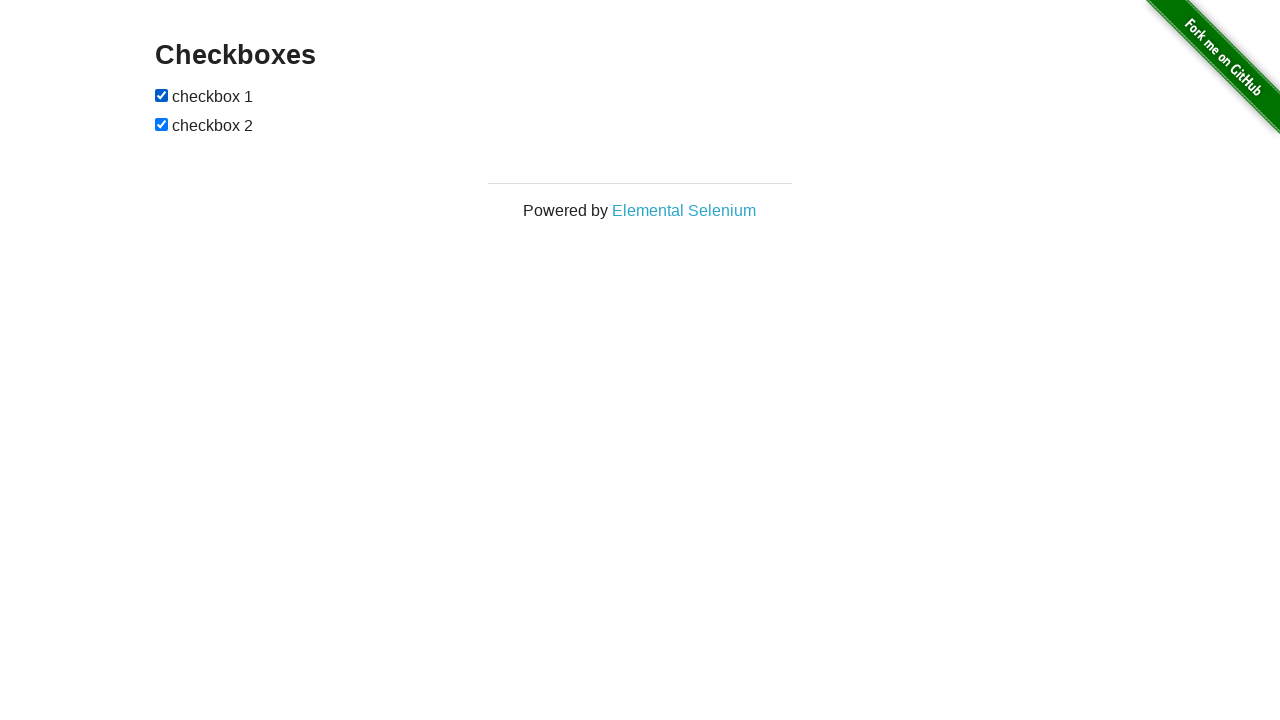

Verified first checkbox is now checked after clicking
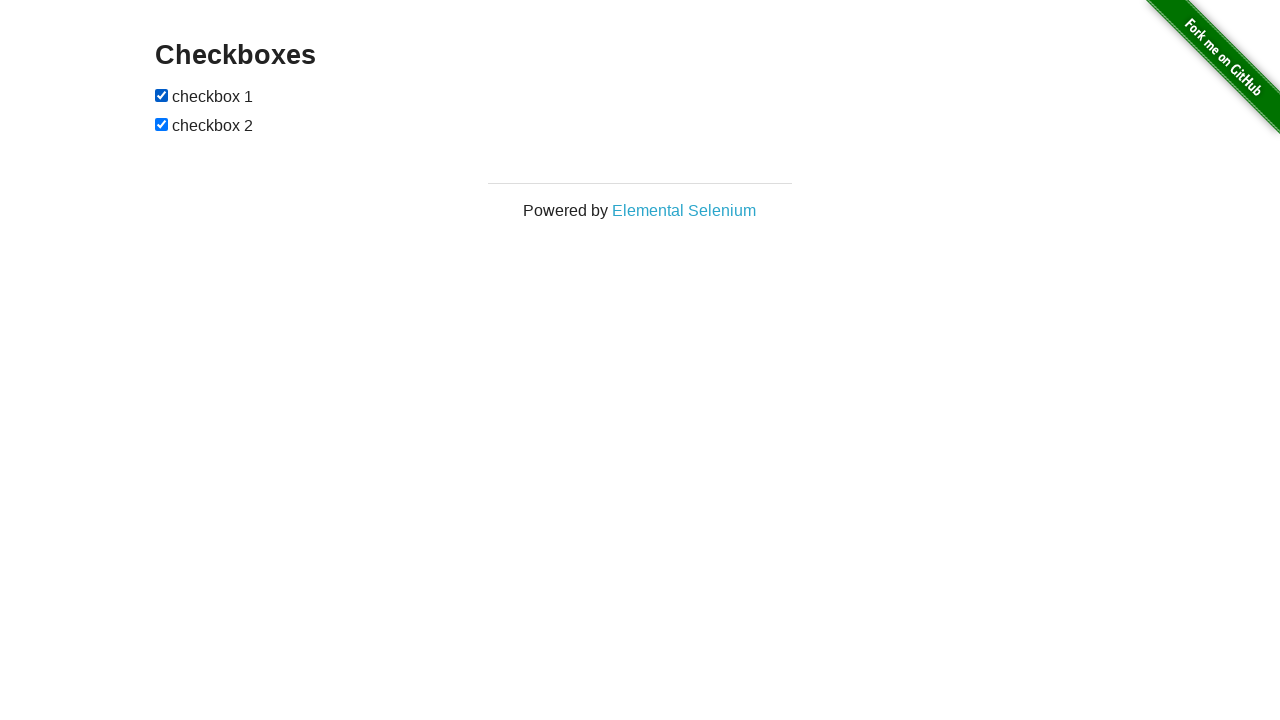

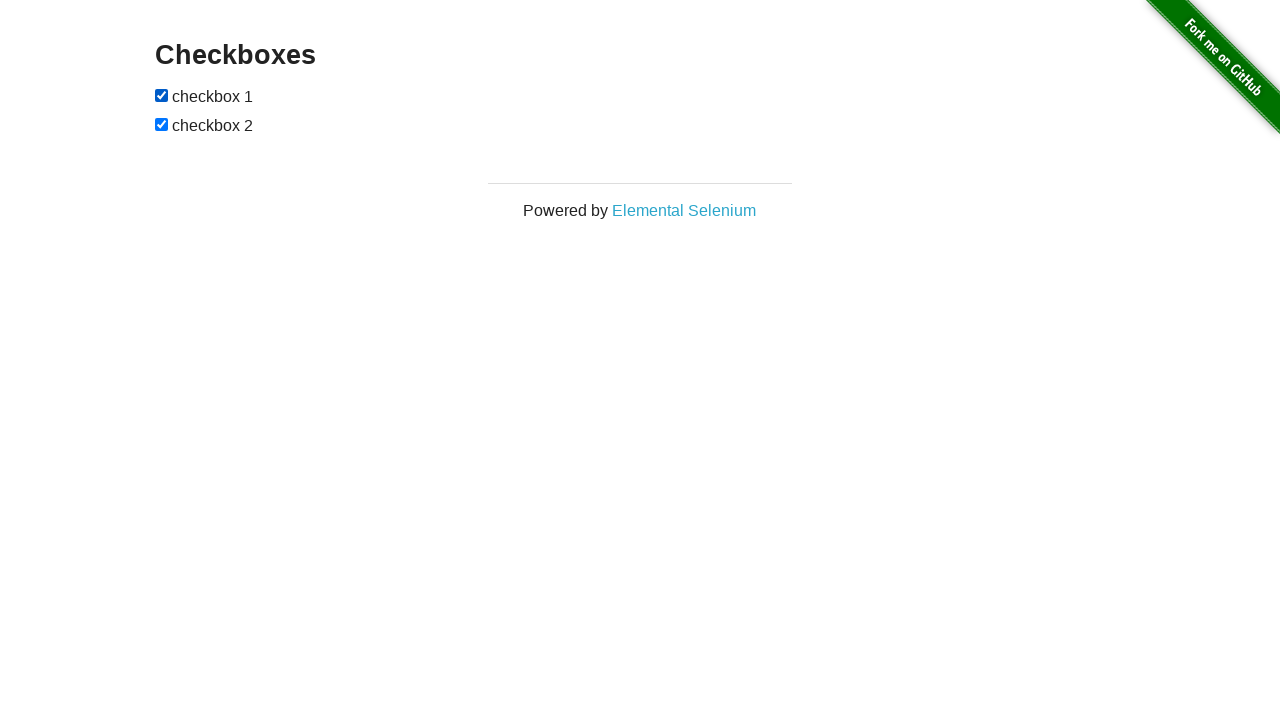